Tests mouse hover functionality by hovering over the "Desktops" navigation menu and clicking on the "Mac (1)" submenu option that appears.

Starting URL: https://naveenautomationlabs.com/opencart/index.php?route=account/login

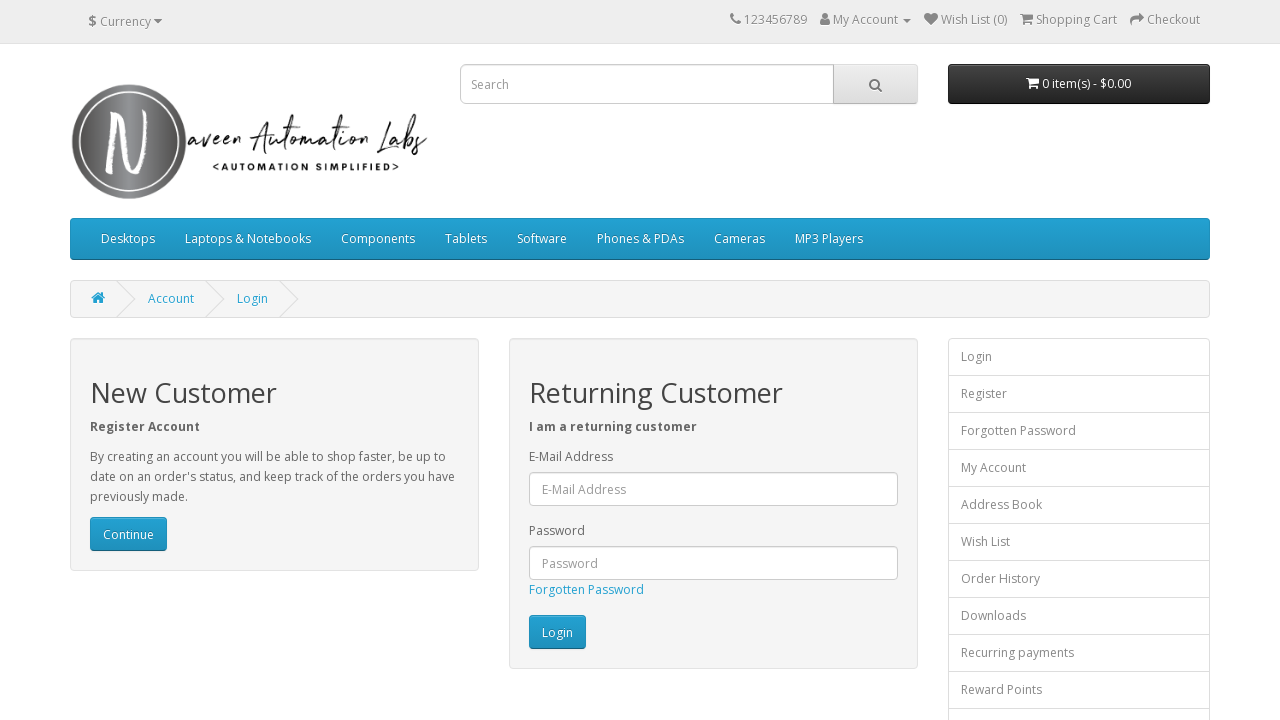

Hovered over Desktops navigation menu to reveal dropdown at (128, 239) on a:text('Desktops')
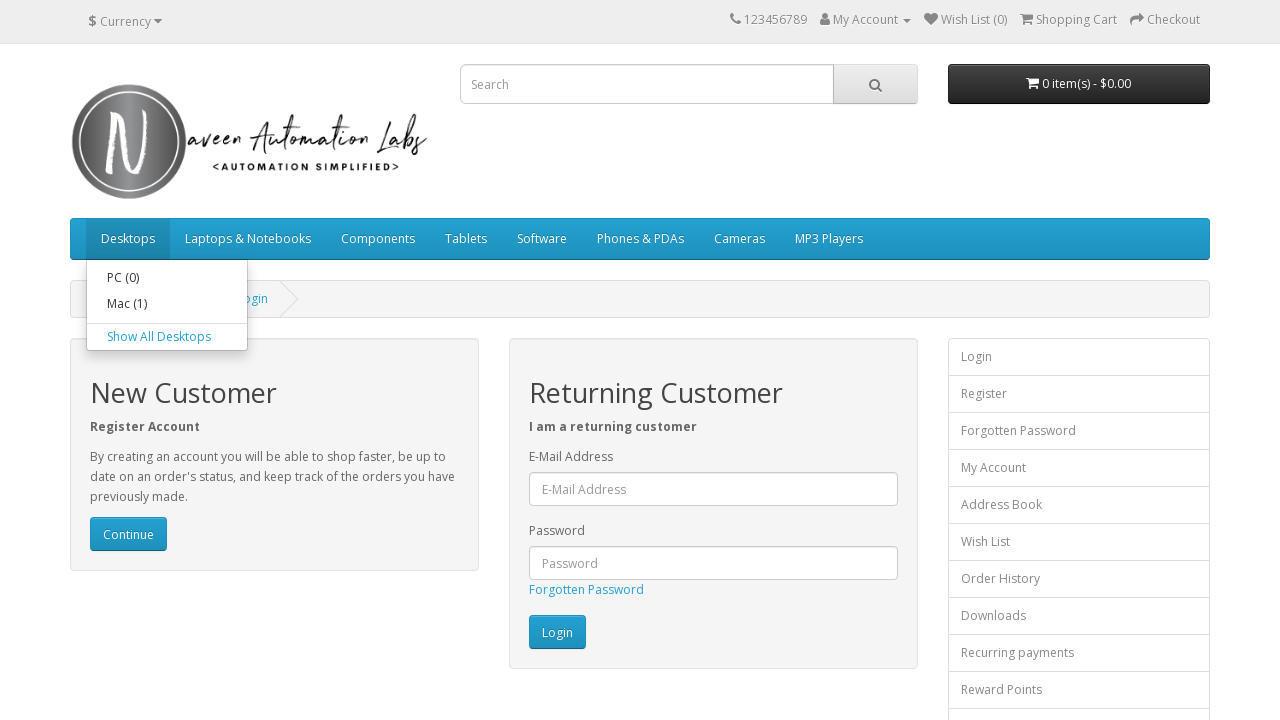

Clicked on Mac (1) submenu option at (167, 304) on a:text('Mac (1)')
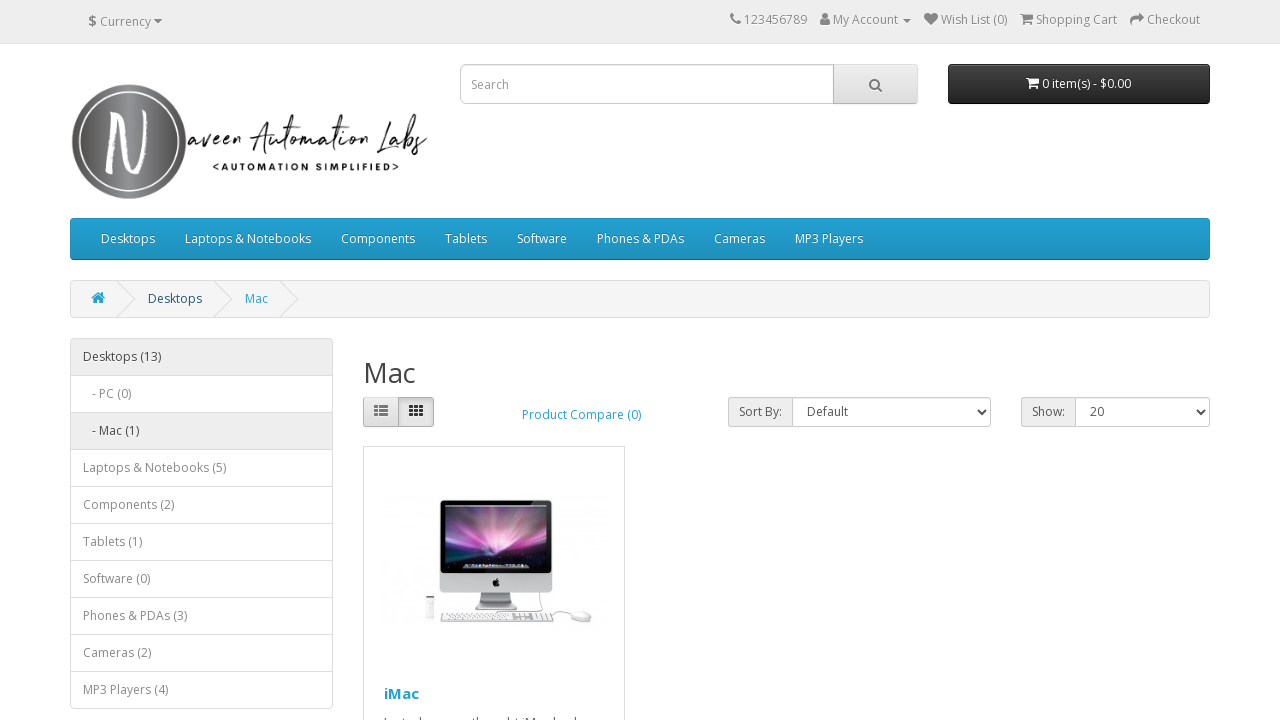

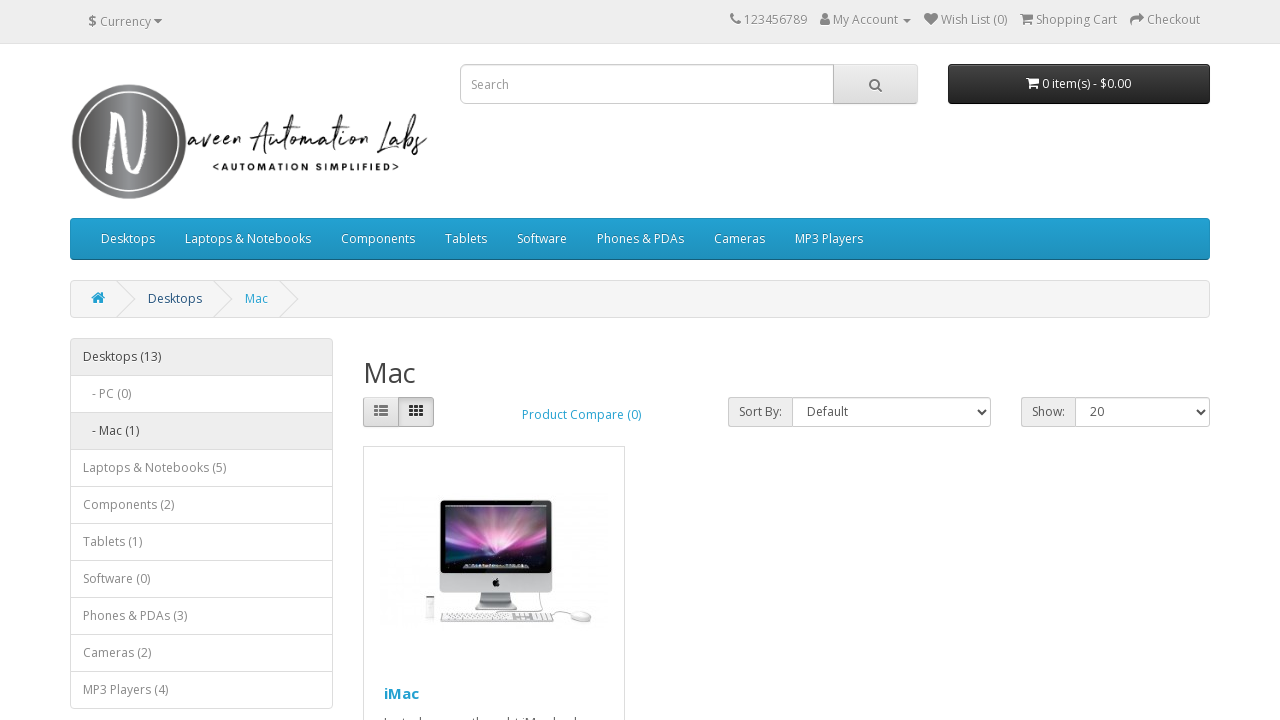